Tests navigation to the Royal Suite page through the Rooms & Suites menu hover interaction and then clicks on the AMENITIES section.

Starting URL: https://www.puriholidayresort.com/

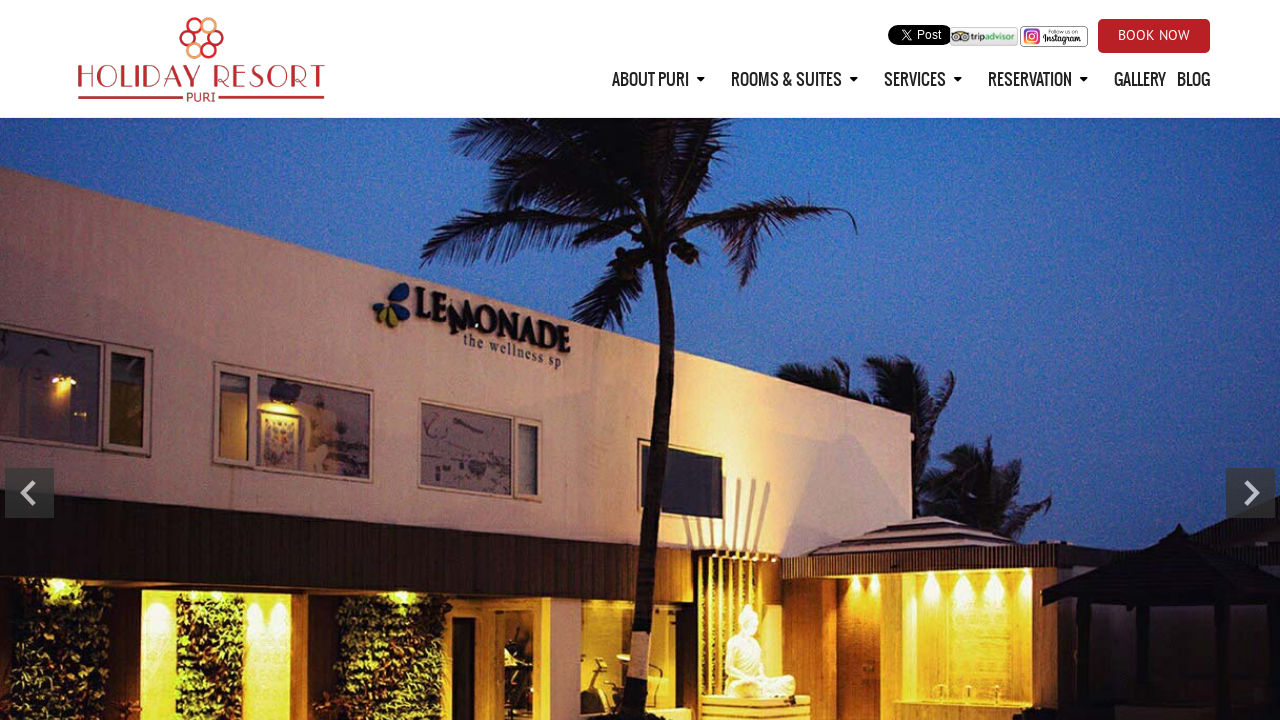

Clicked initial button to close popup/modal at (925, 280) on button[type='button']
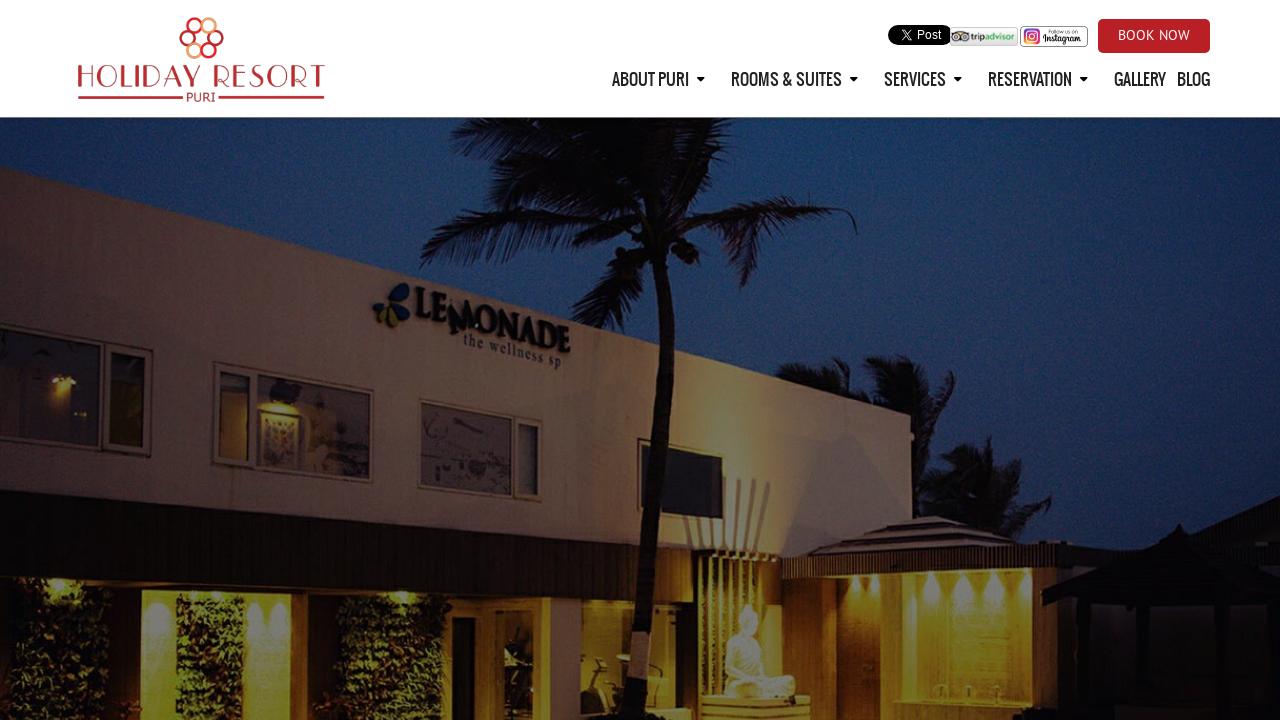

Hovered over 'Rooms & Suites' menu to reveal dropdown at (802, 79) on xpath=//li[2]/a[contains(text(),'Rooms & Suites')]
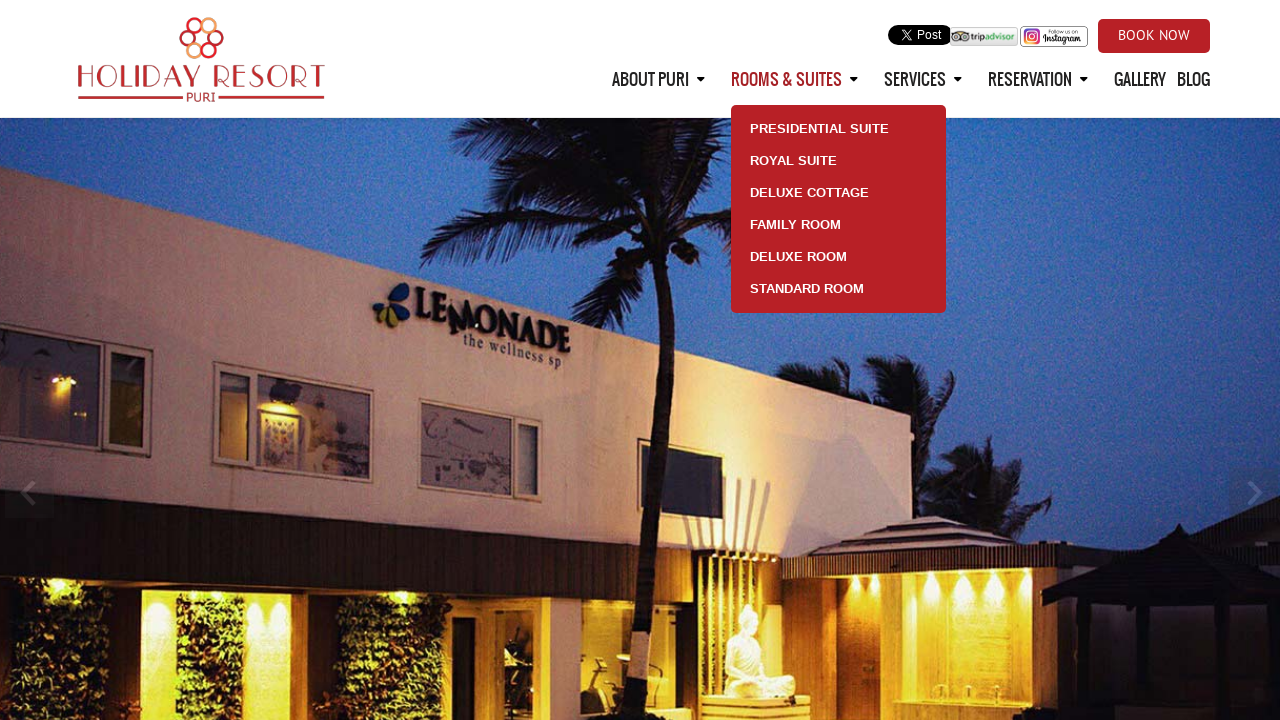

Clicked on 'Royal Suite' option in dropdown menu at (838, 154) on xpath=//a[contains(text(),'Royal Suite')]
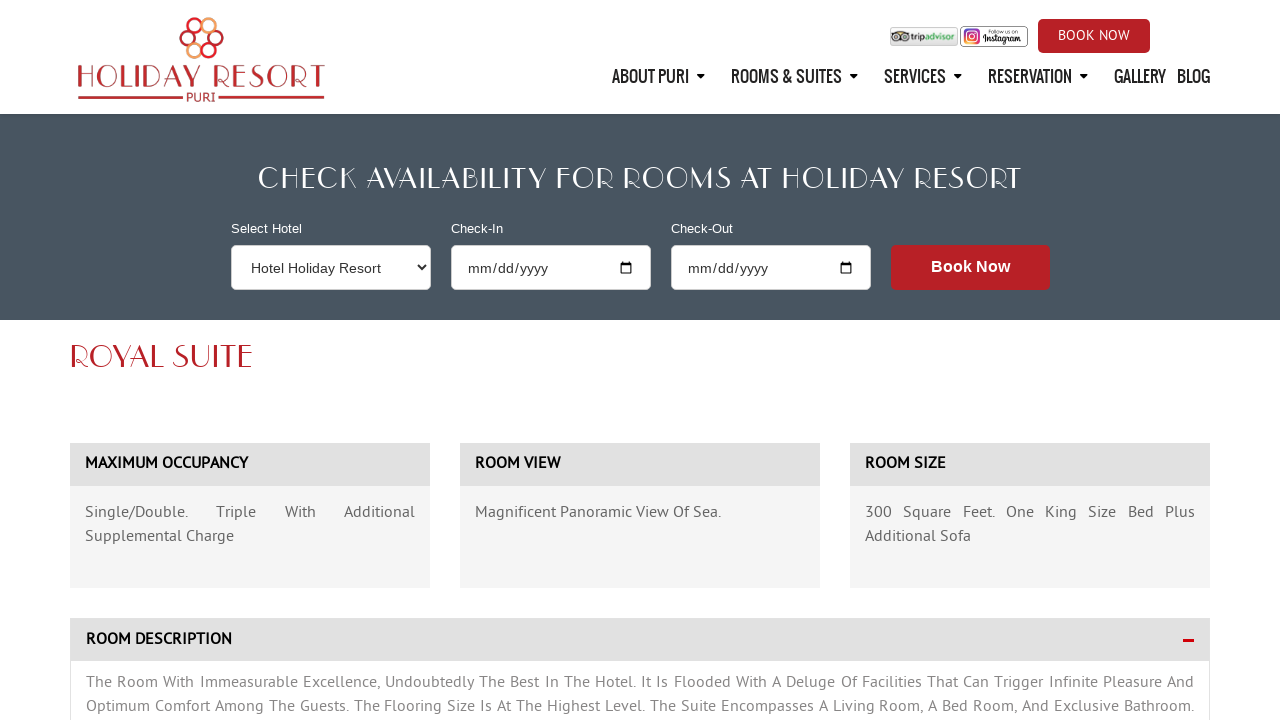

Waited for Royal Suite page to load (networkidle)
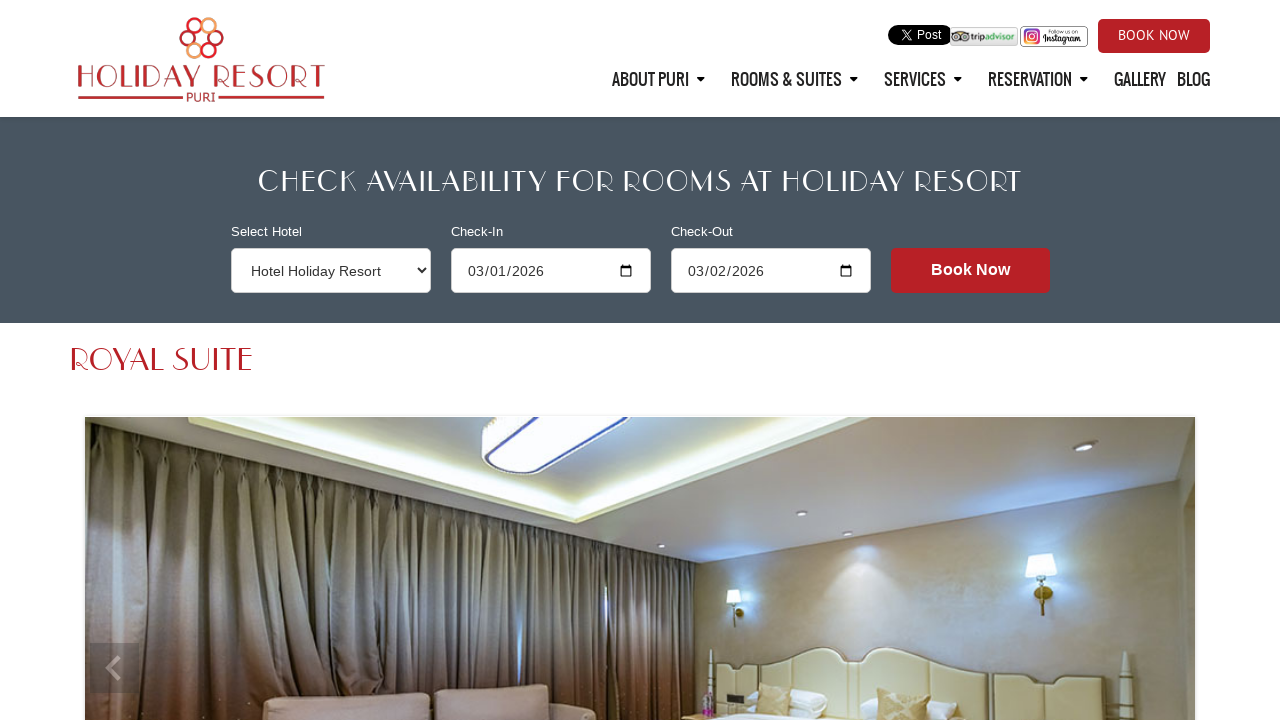

Clicked on 'AMENITIES' section at (640, 360) on xpath=//h3[contains(text(),'AMENITIES')]
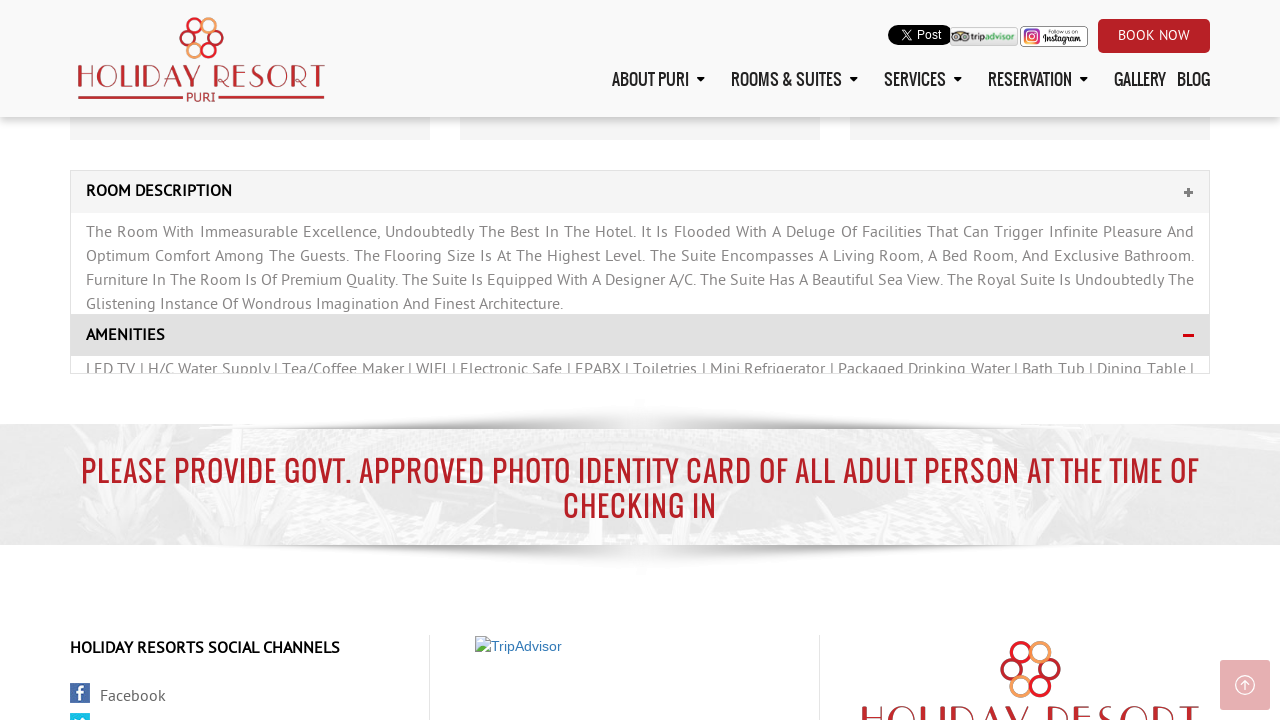

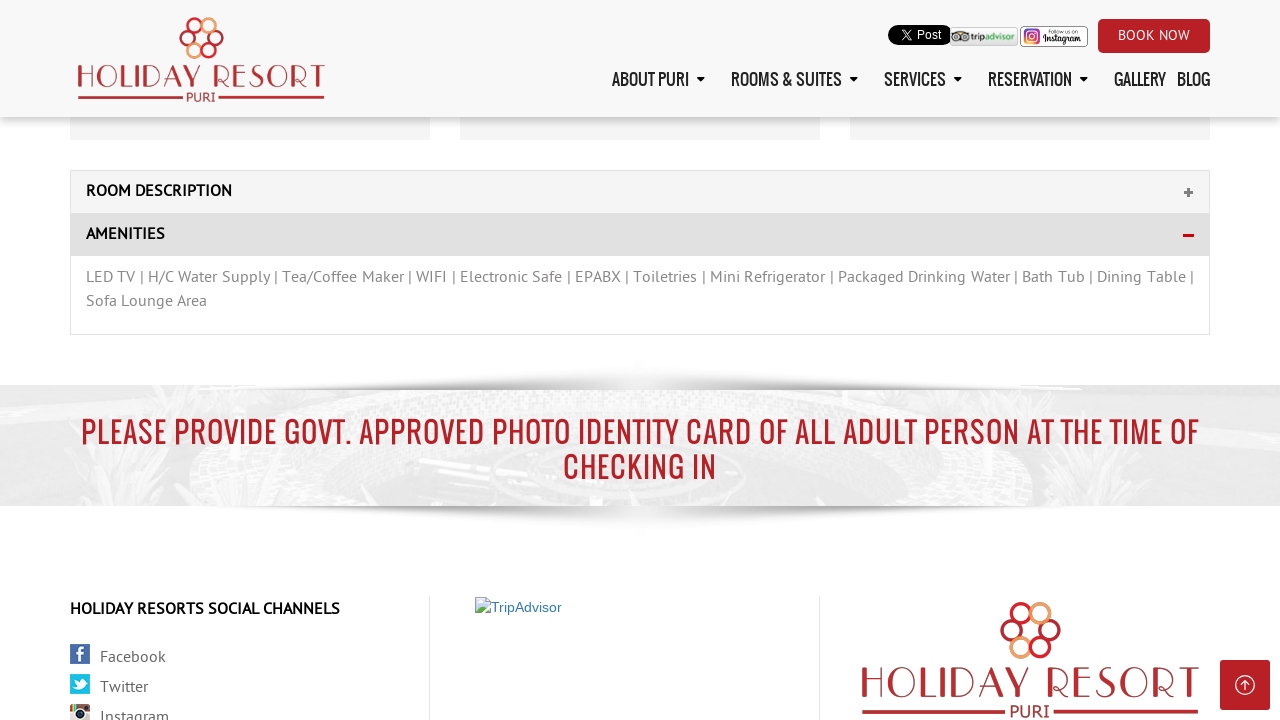